Draws a custom shape on a signature pad canvas using mouse movements and then clears the canvas

Starting URL: http://szimek.github.io/signature_pad/

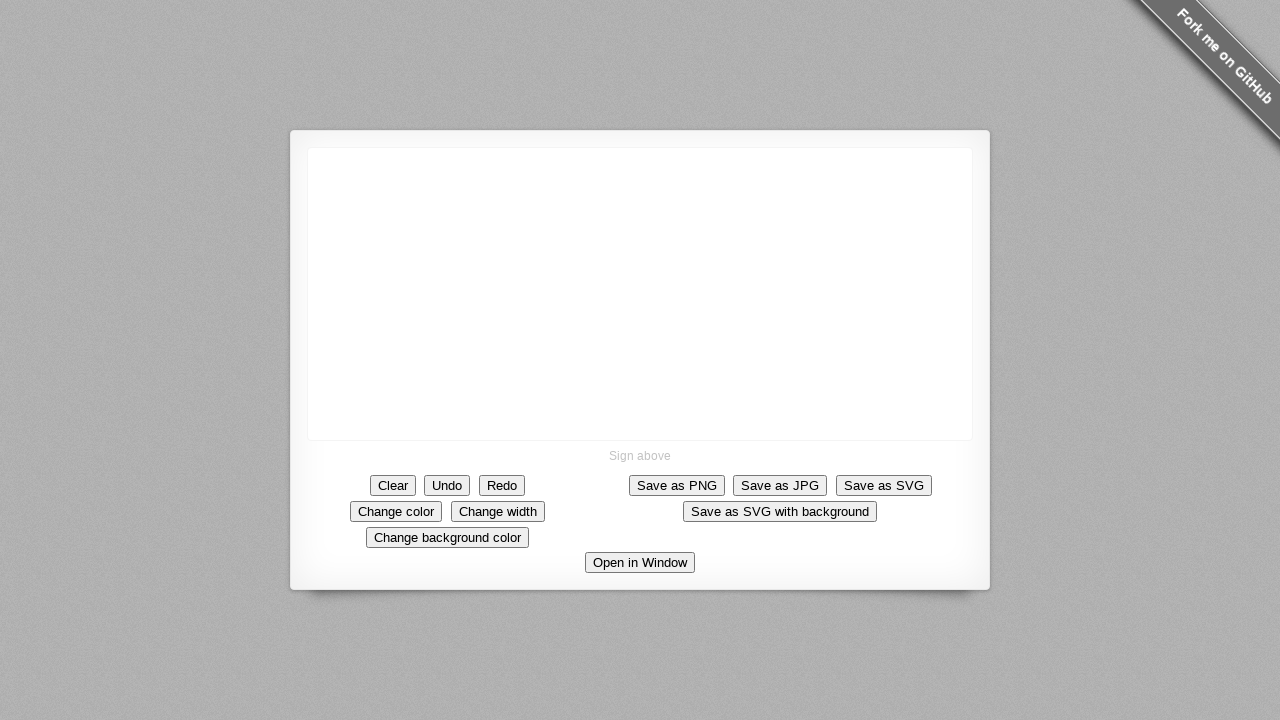

Located signature pad canvas element
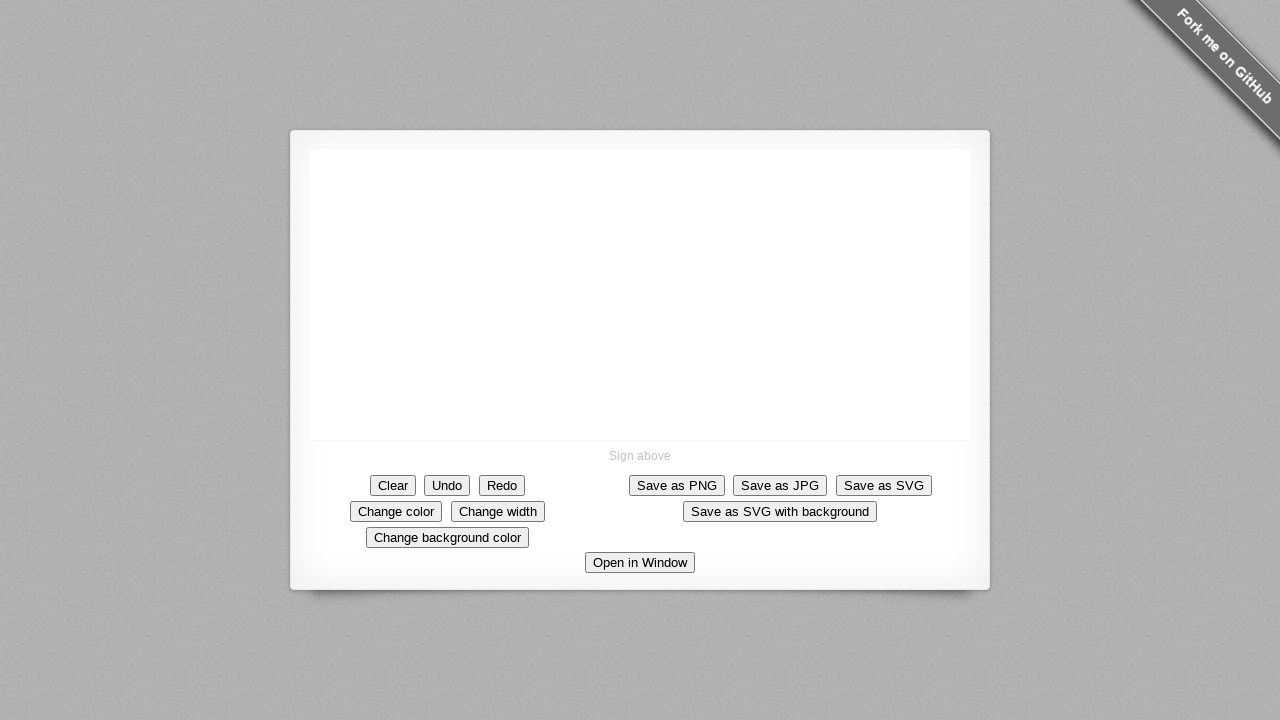

Retrieved canvas bounding box coordinates
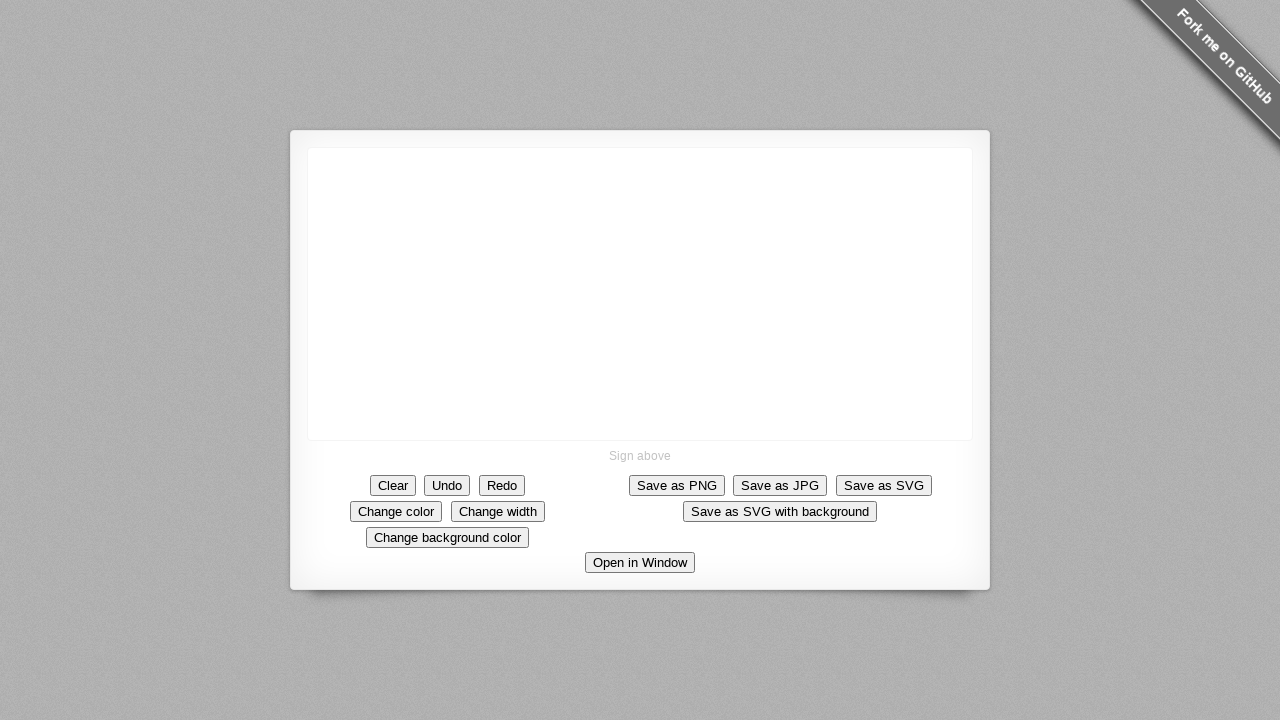

Moved mouse to canvas center at (640, 294)
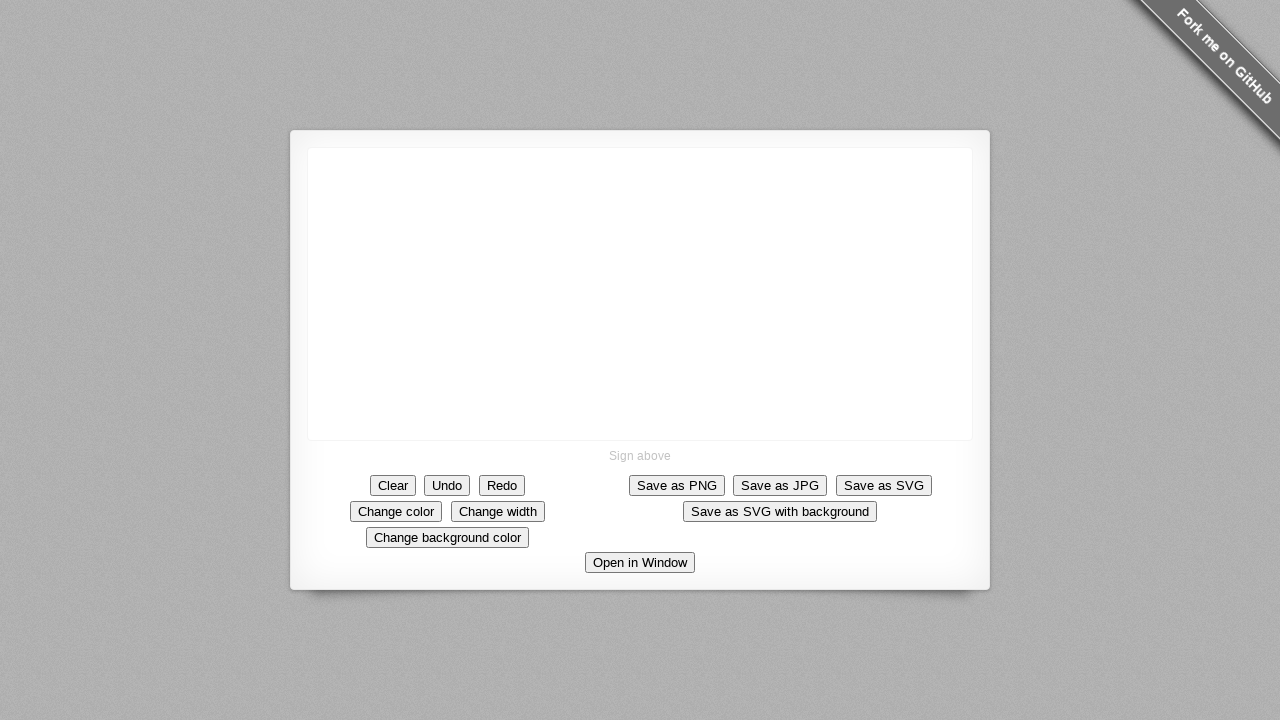

Pressed mouse button down to start drawing at (640, 294)
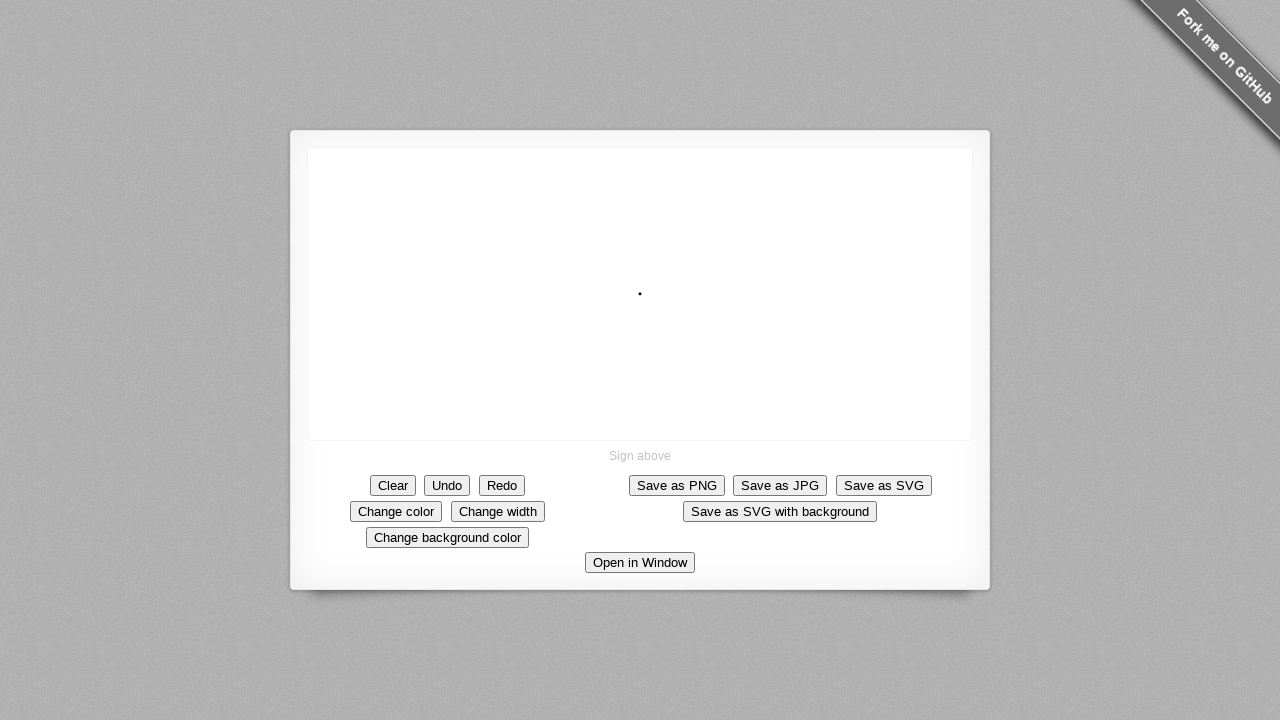

Drew diagonal line in up-left direction at (590, 244)
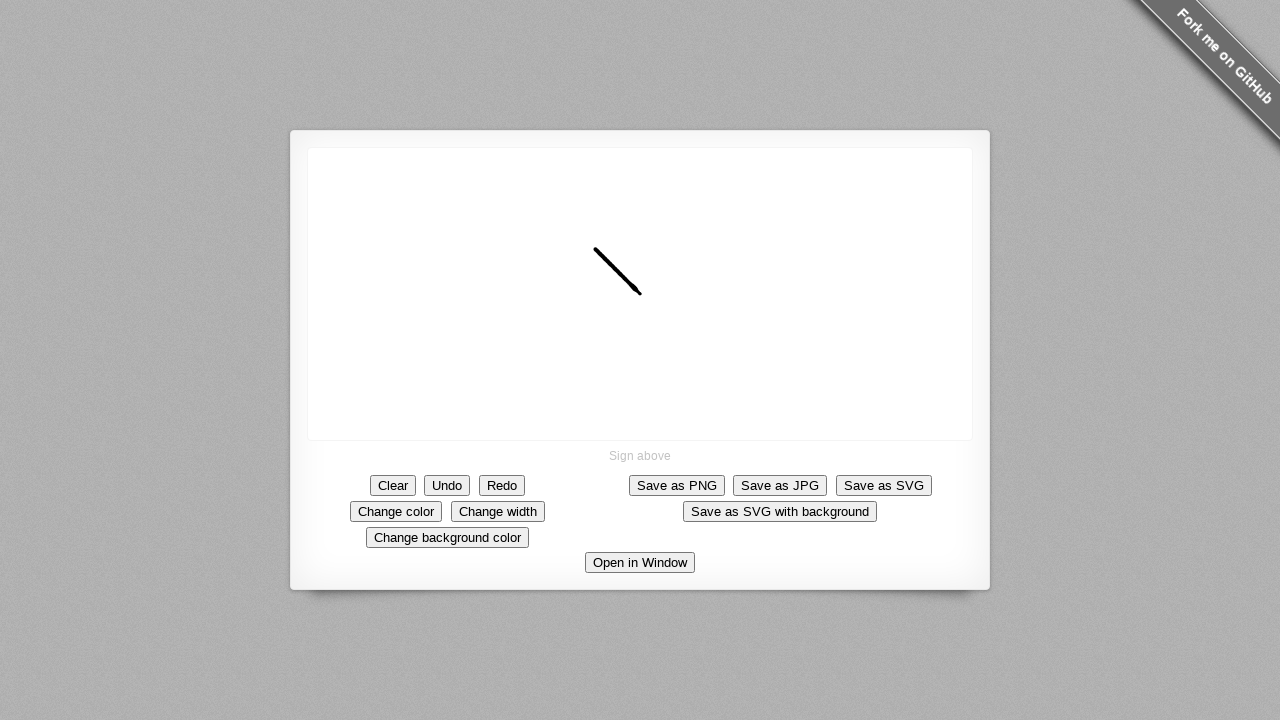

Drew vertical line downward at (590, 294)
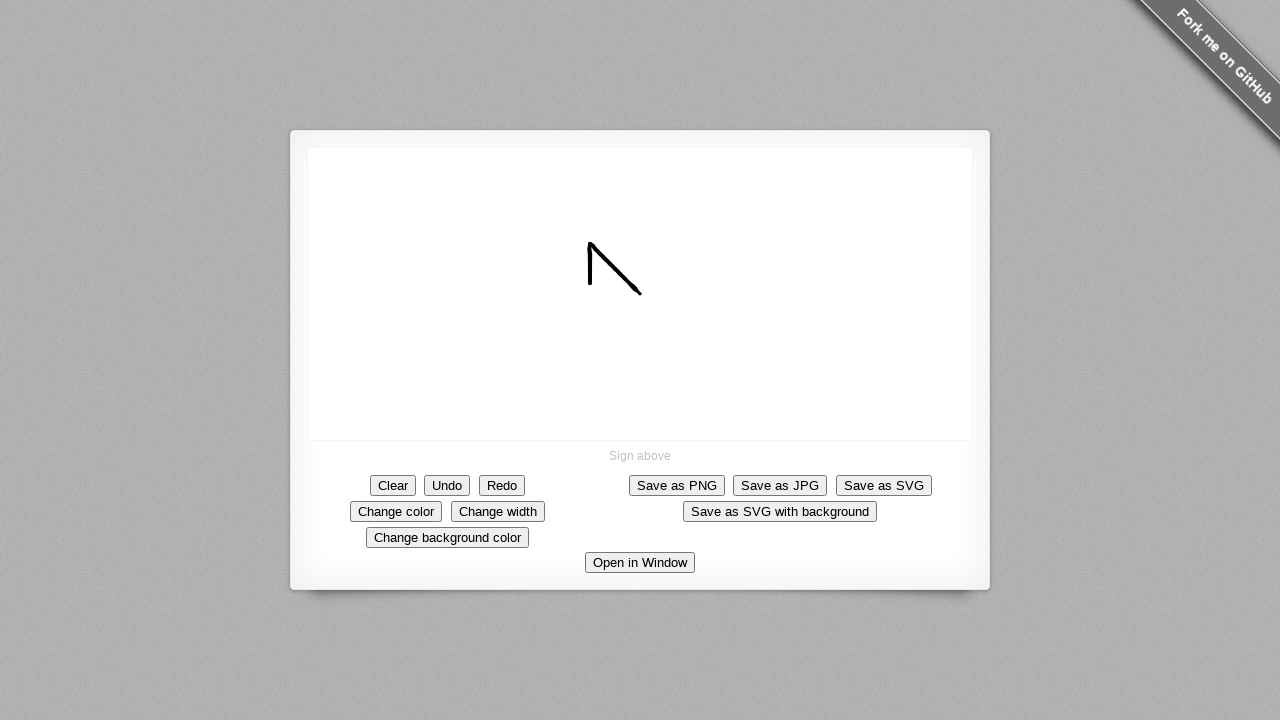

Drew horizontal line to the right at (640, 294)
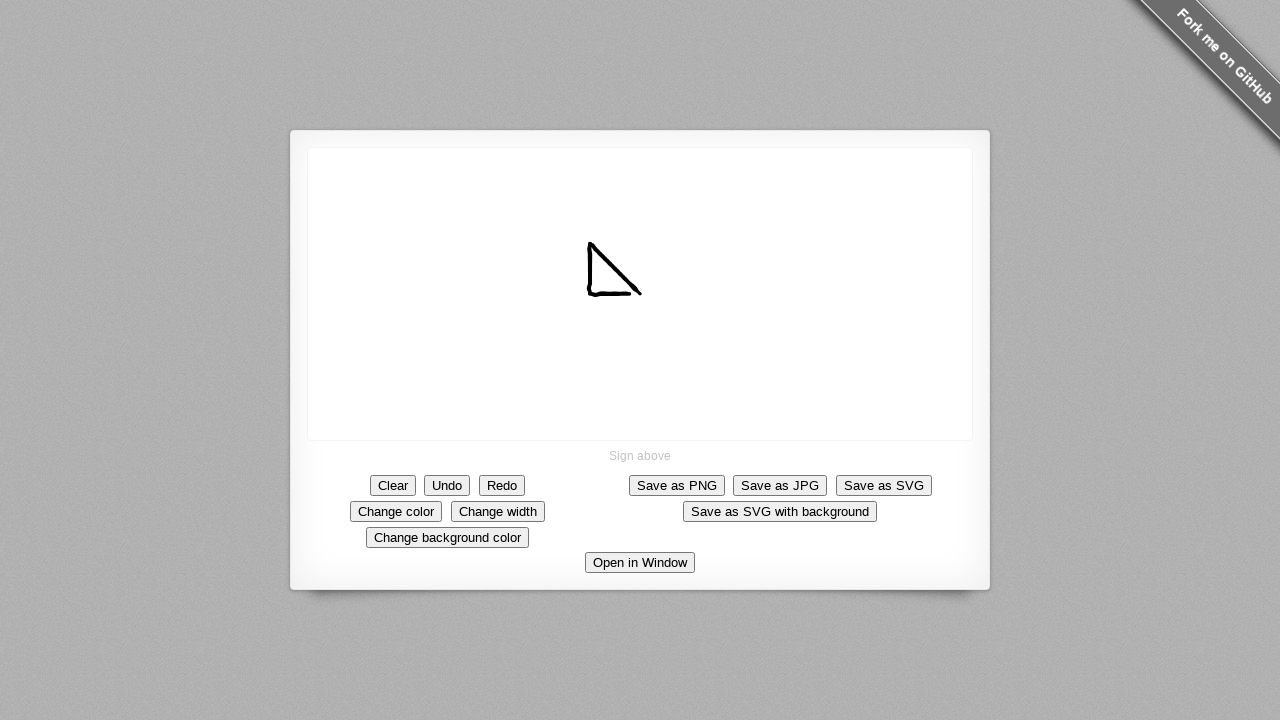

Released mouse button to complete drawing at (640, 294)
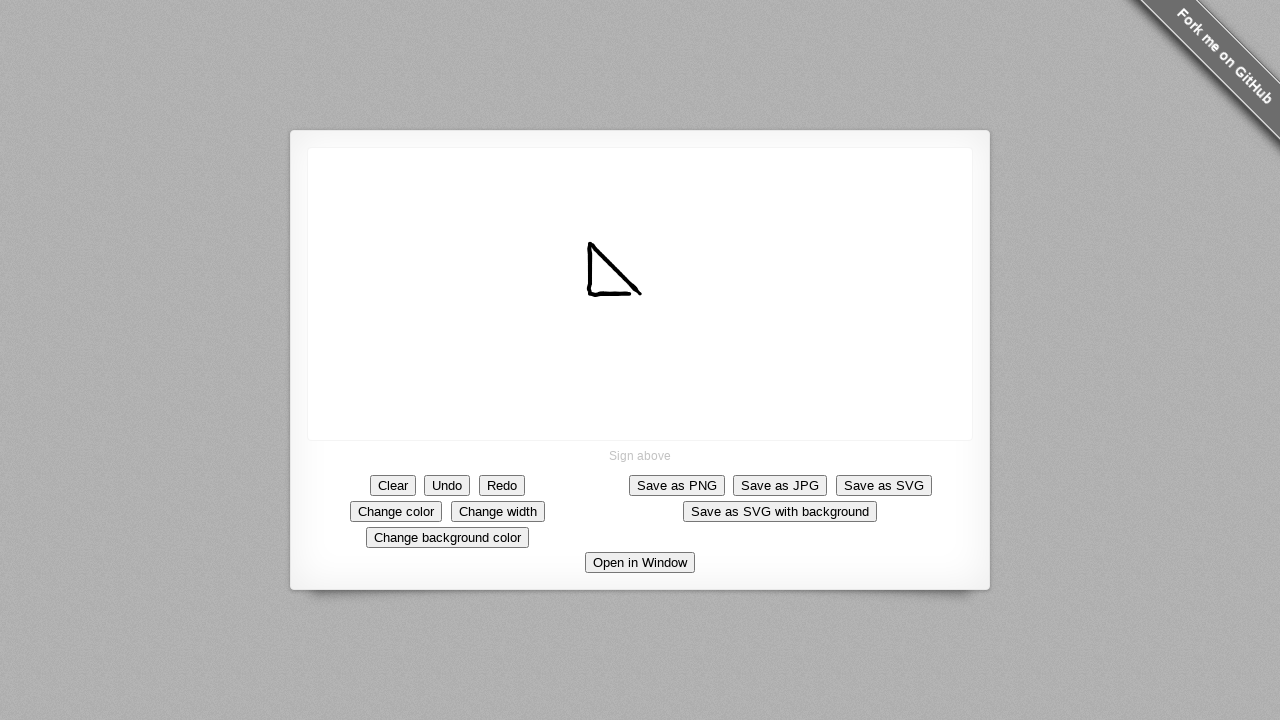

Waited for 1 second to display the drawn signature
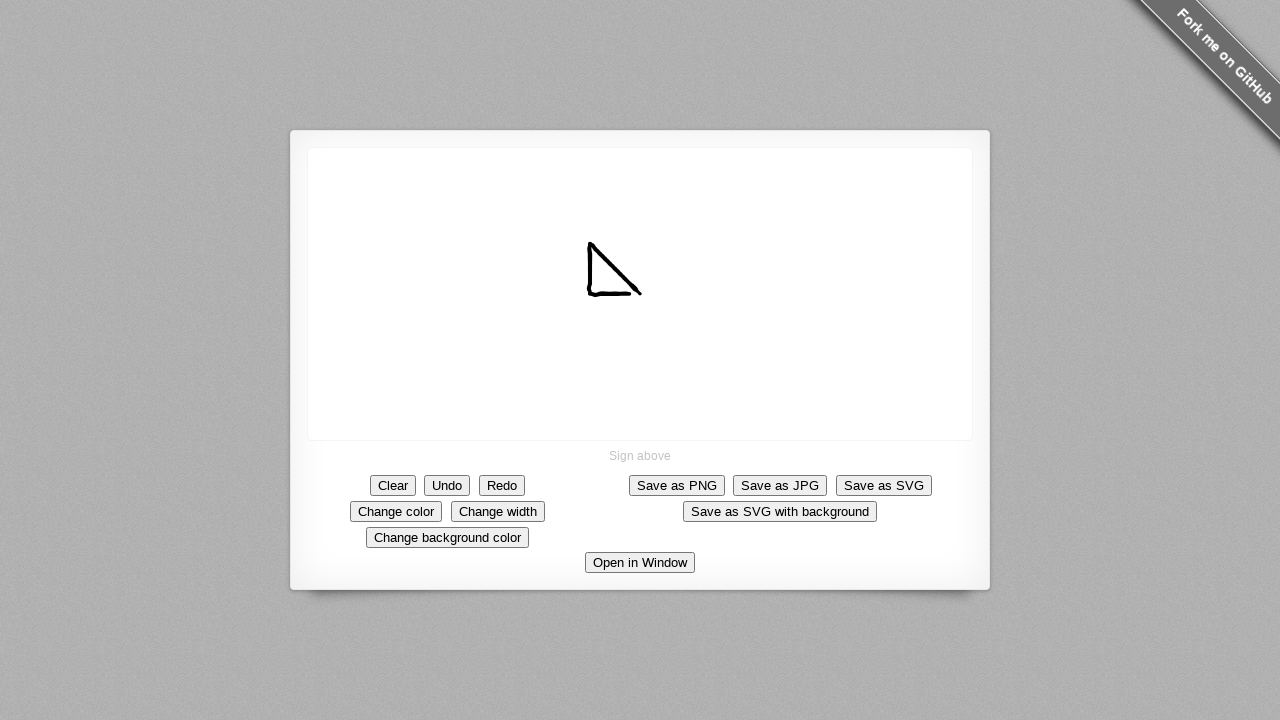

Clicked Clear button to erase the signature at (393, 485) on xpath=//*[text()='Clear']
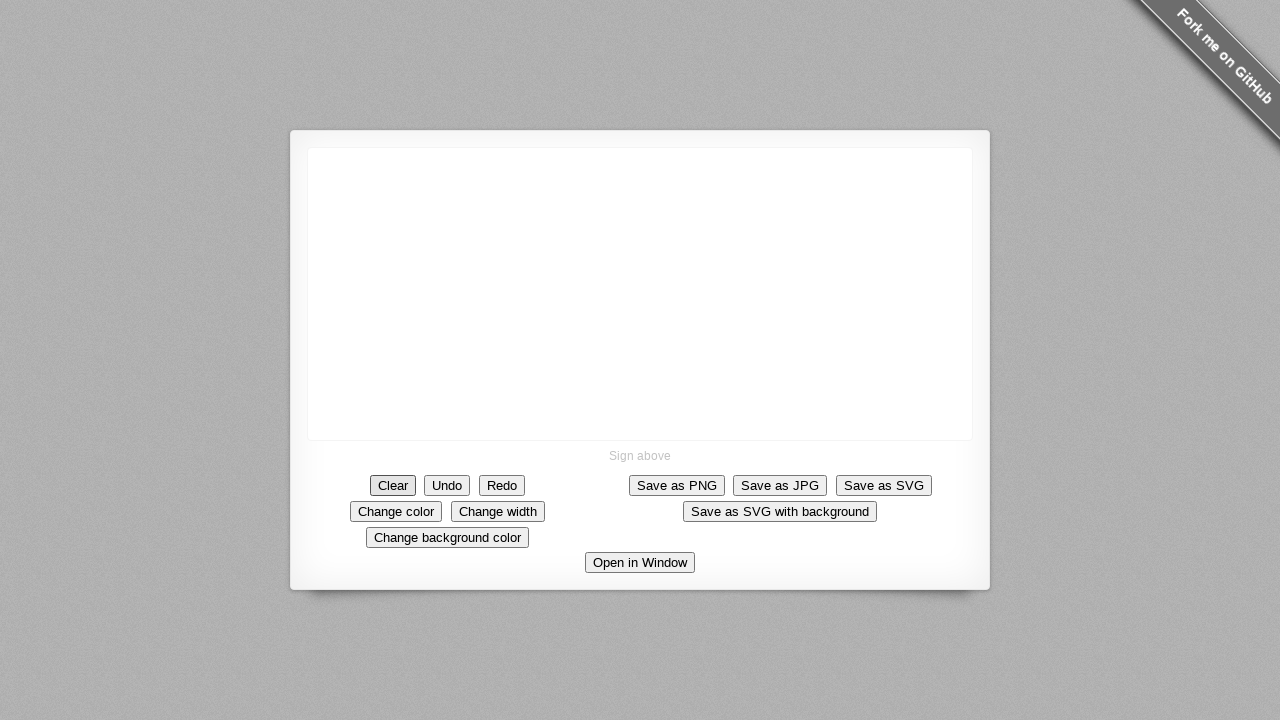

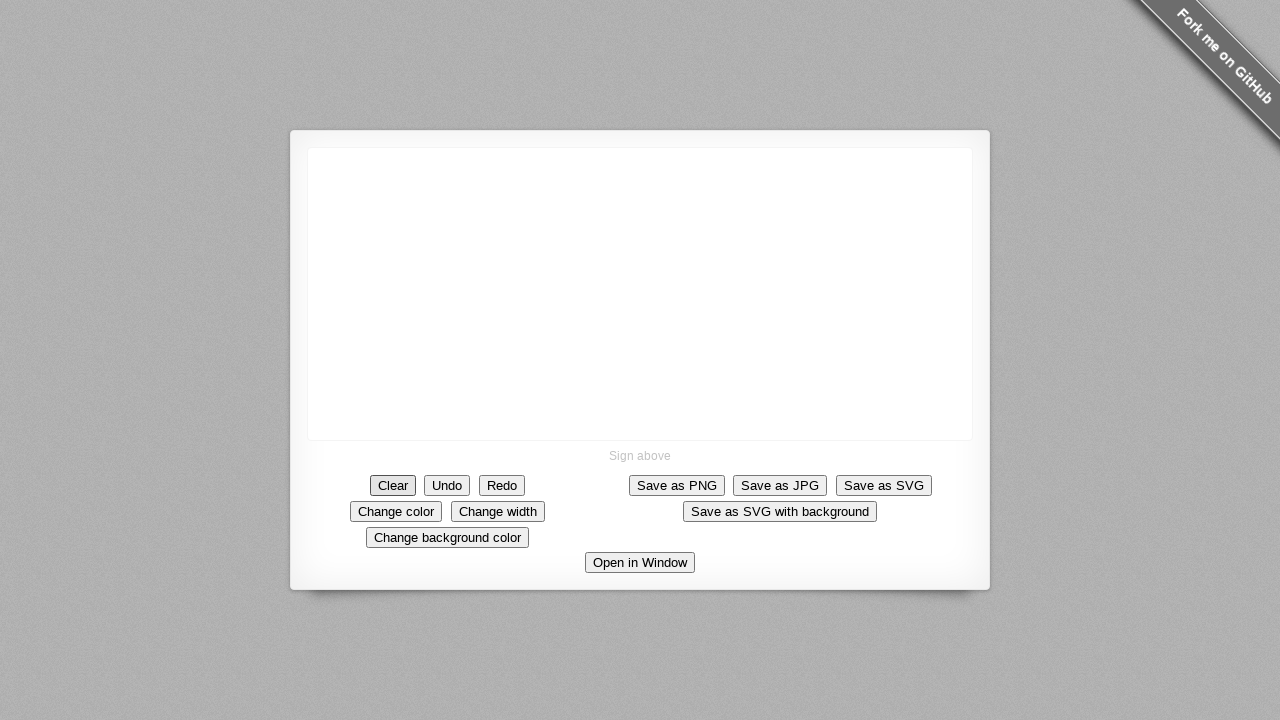